Tests sorting of the Email column in ascending order by clicking the column header and verifying the text values are sorted correctly.

Starting URL: http://the-internet.herokuapp.com/tables

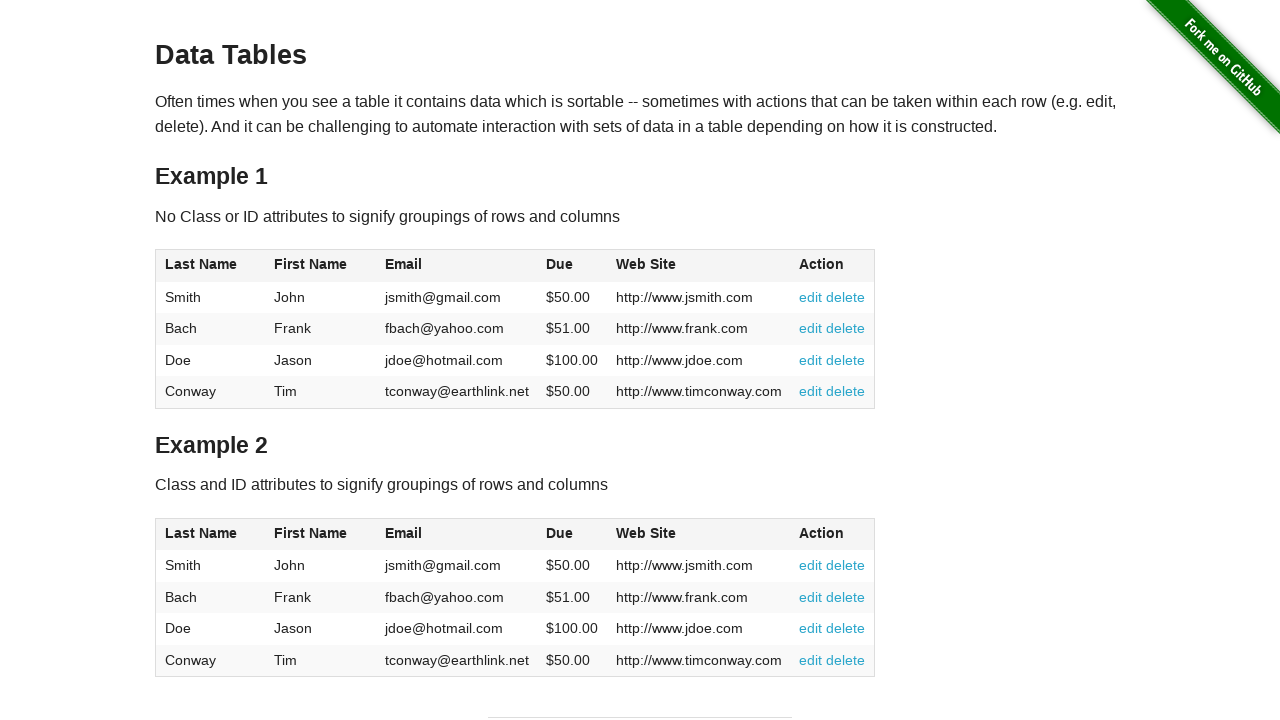

Clicked Email column header to sort in ascending order at (457, 266) on #table1 thead tr th:nth-of-type(3)
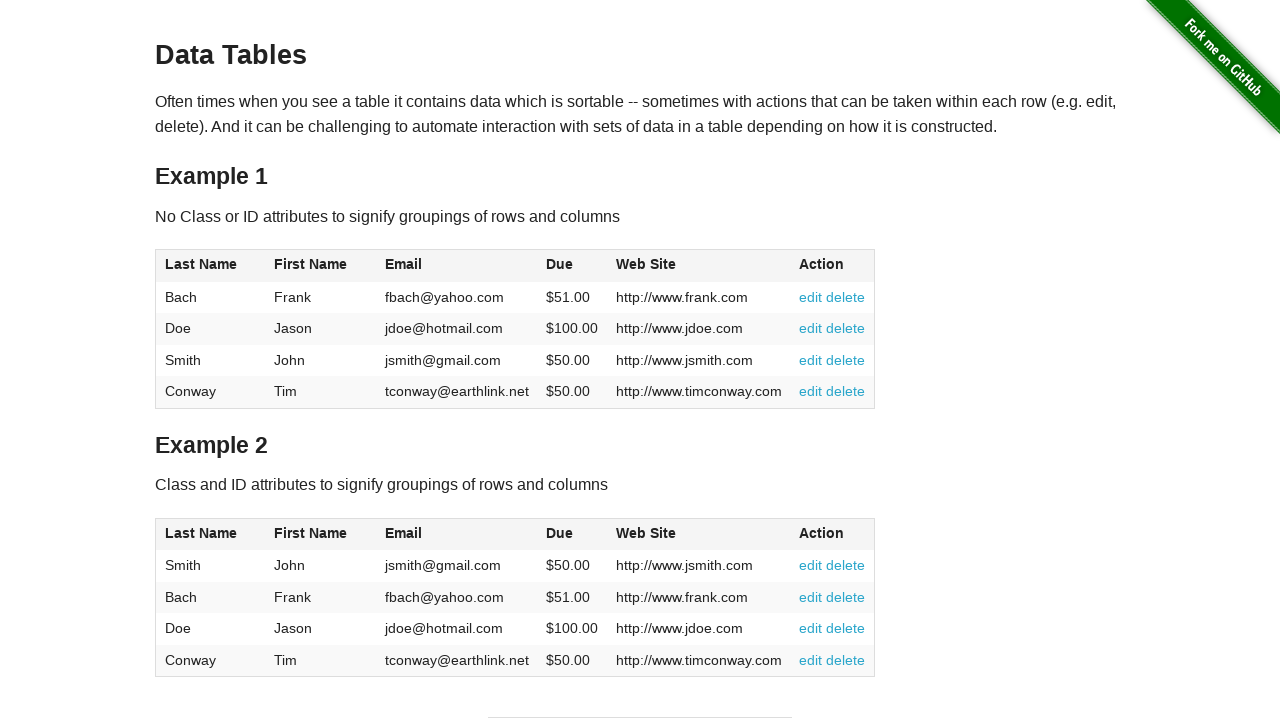

Table updated after sorting - Email column data loaded
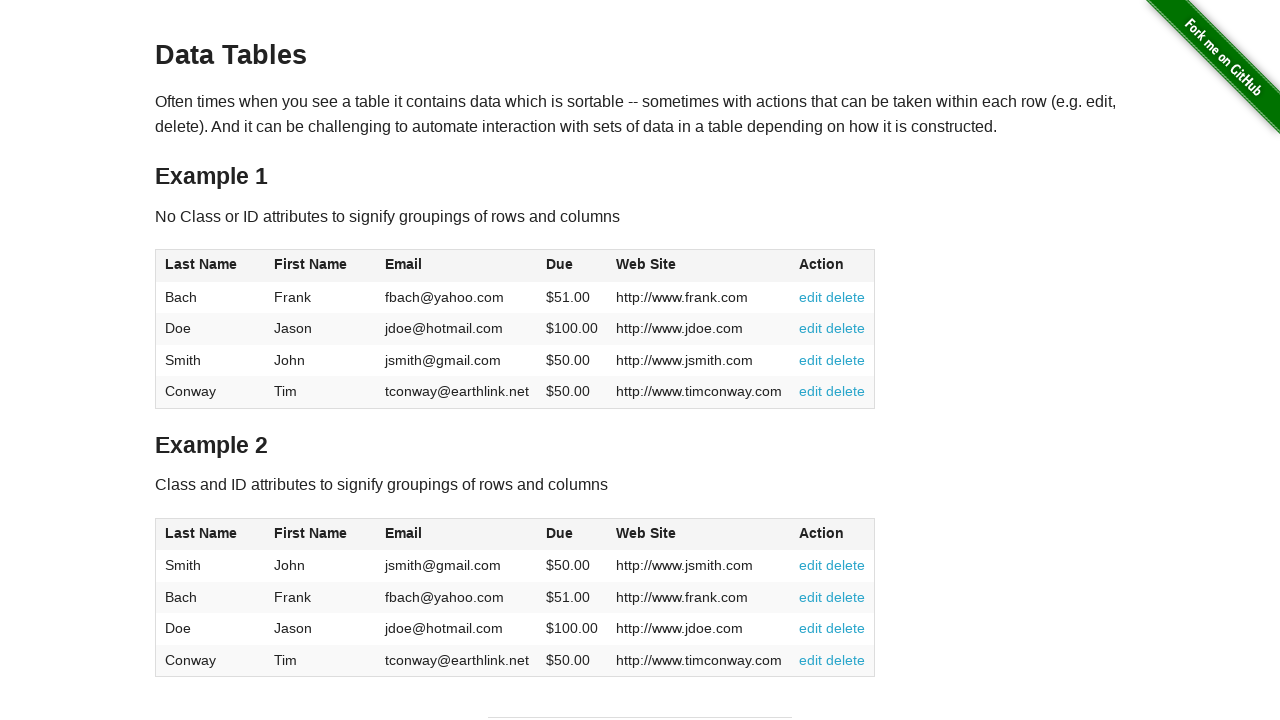

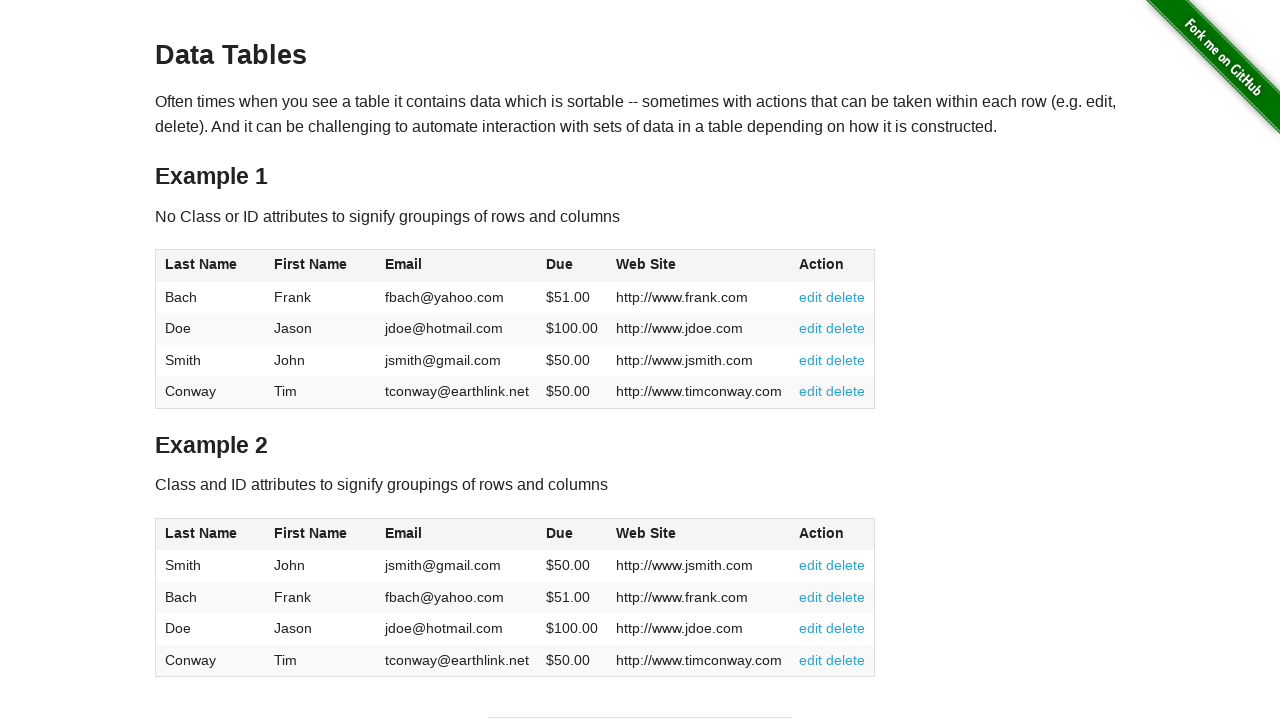